Simply navigates to the LambdaTest homepage

Starting URL: https://www.lambdatest.com/

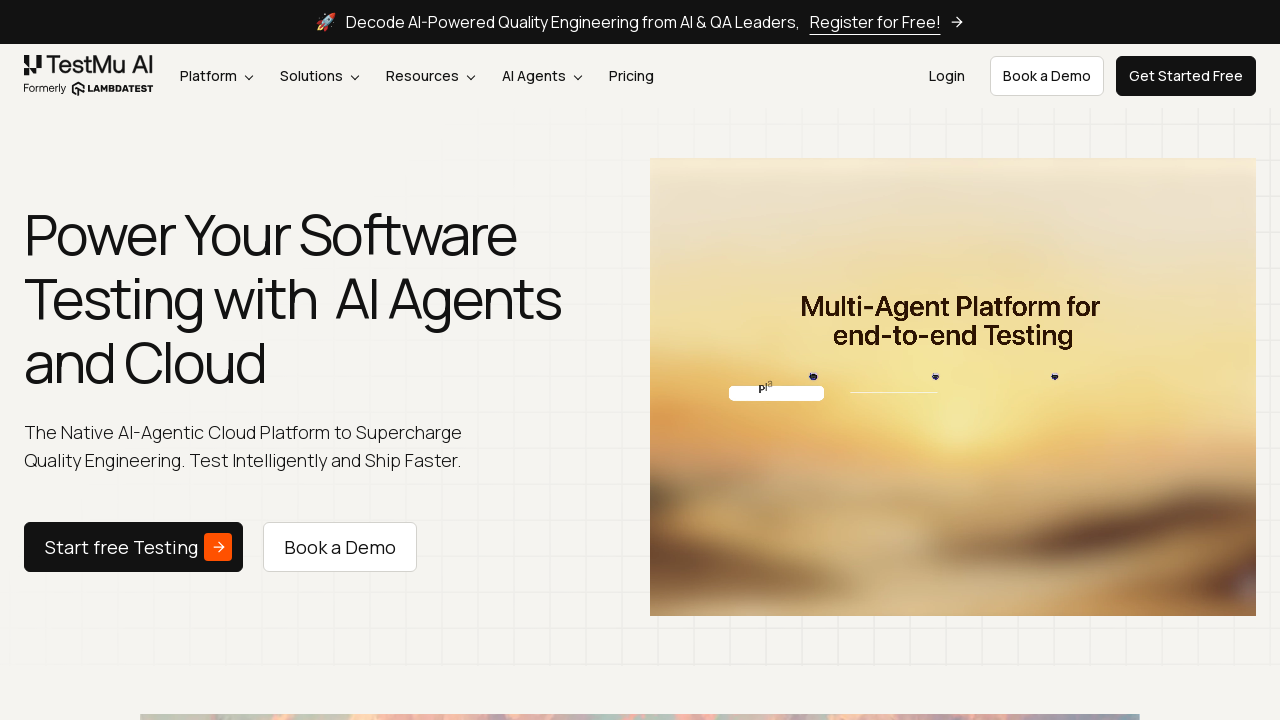

Navigated to LambdaTest homepage
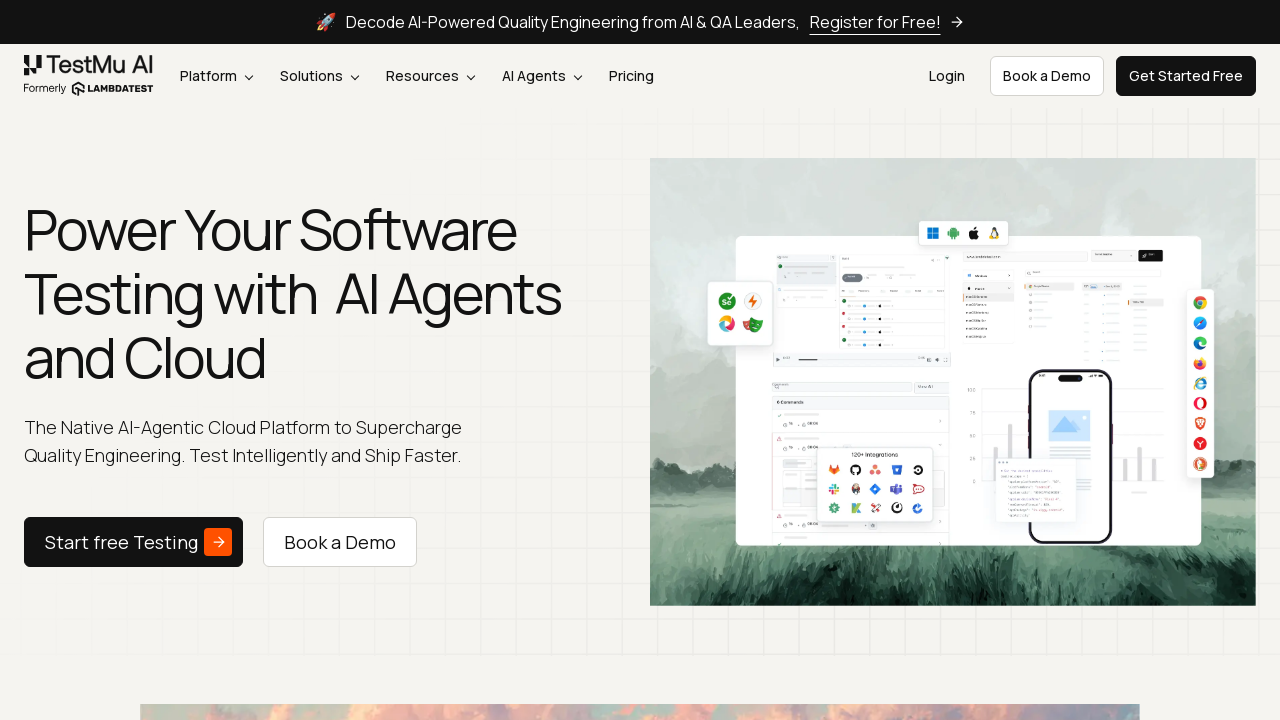

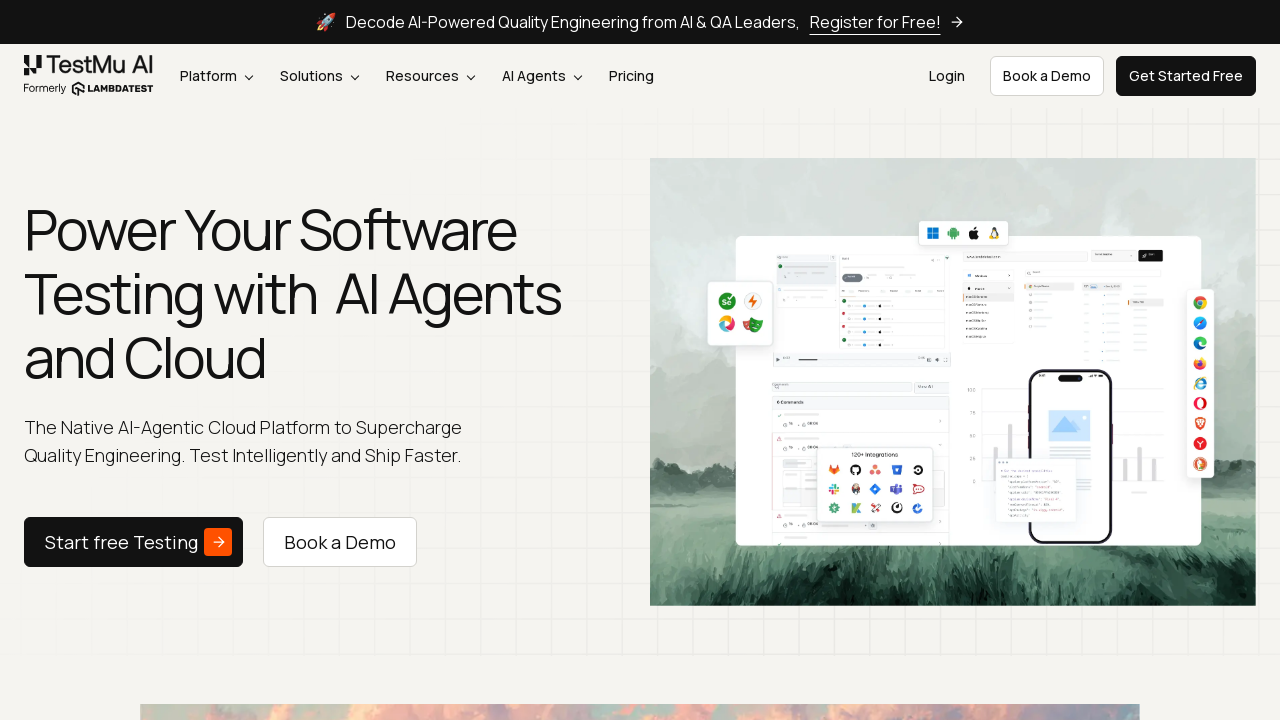